Tests that the page title of OrangeHRM login page is correct

Starting URL: https://opensource-demo.orangehrmlive.com/web/index.php/auth/login

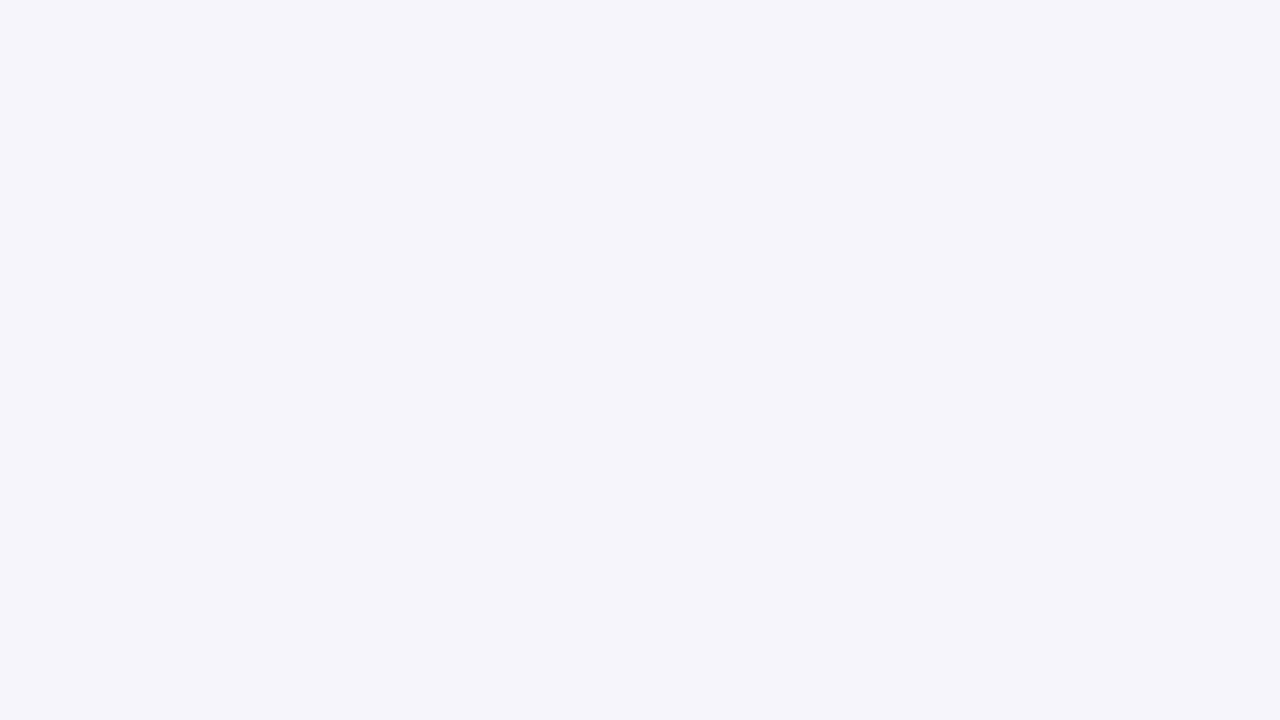

Waited for page to fully load (domcontentloaded state)
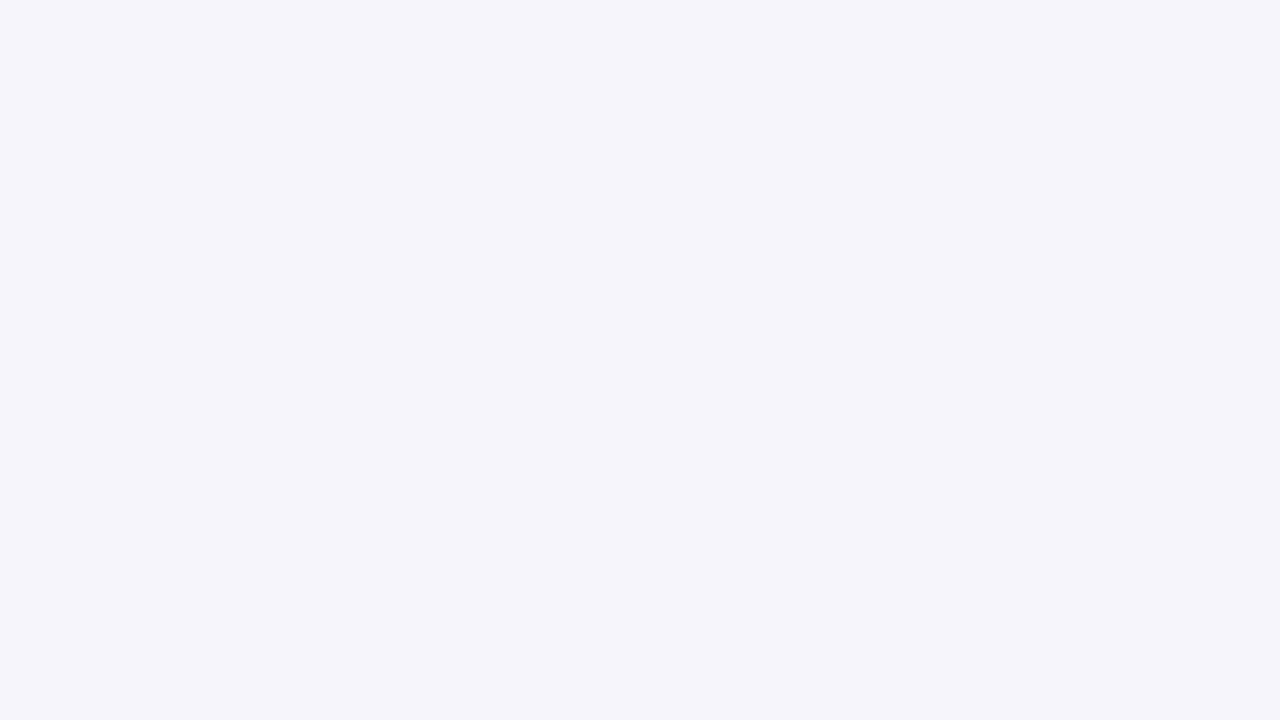

Retrieved page title
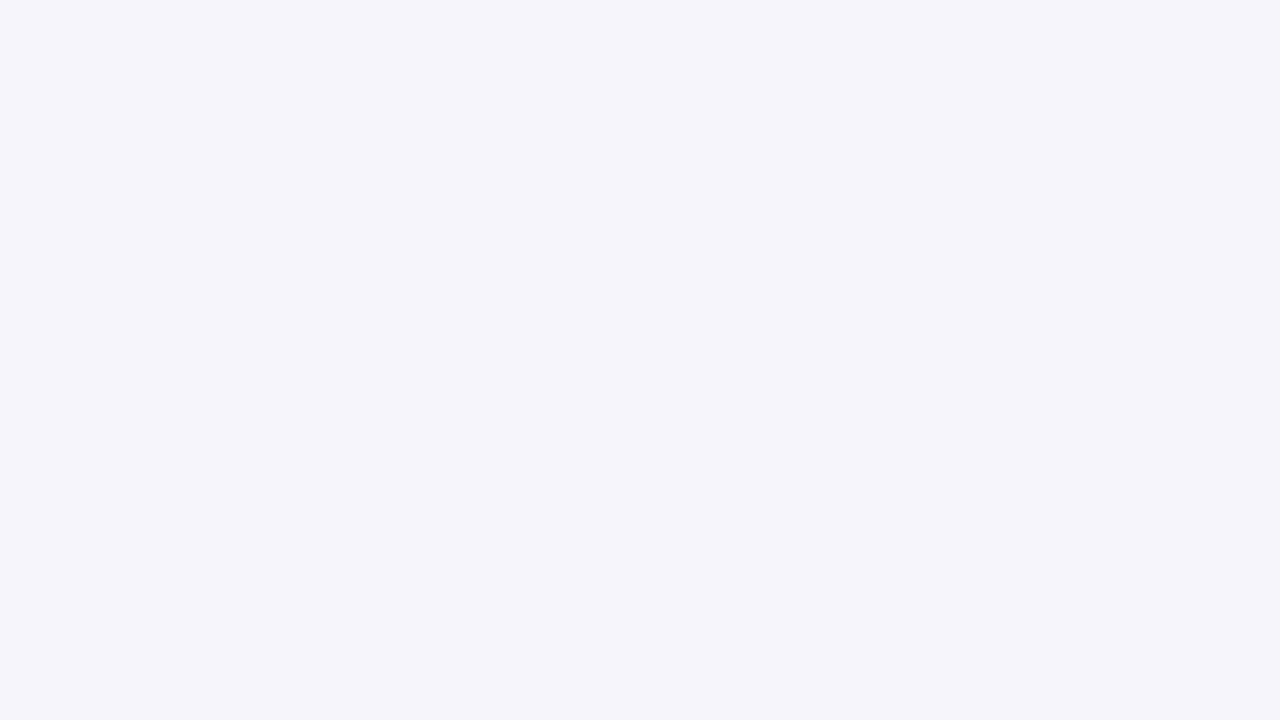

Verified page title is 'OrangeHRM'
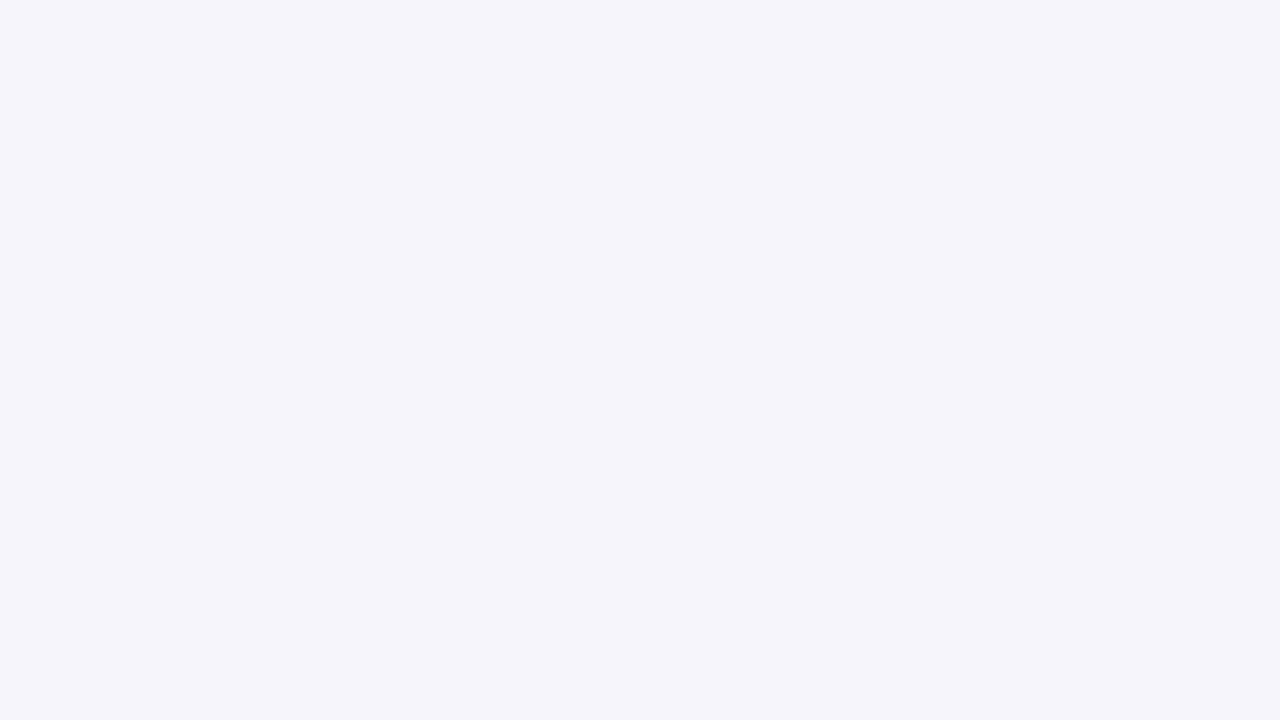

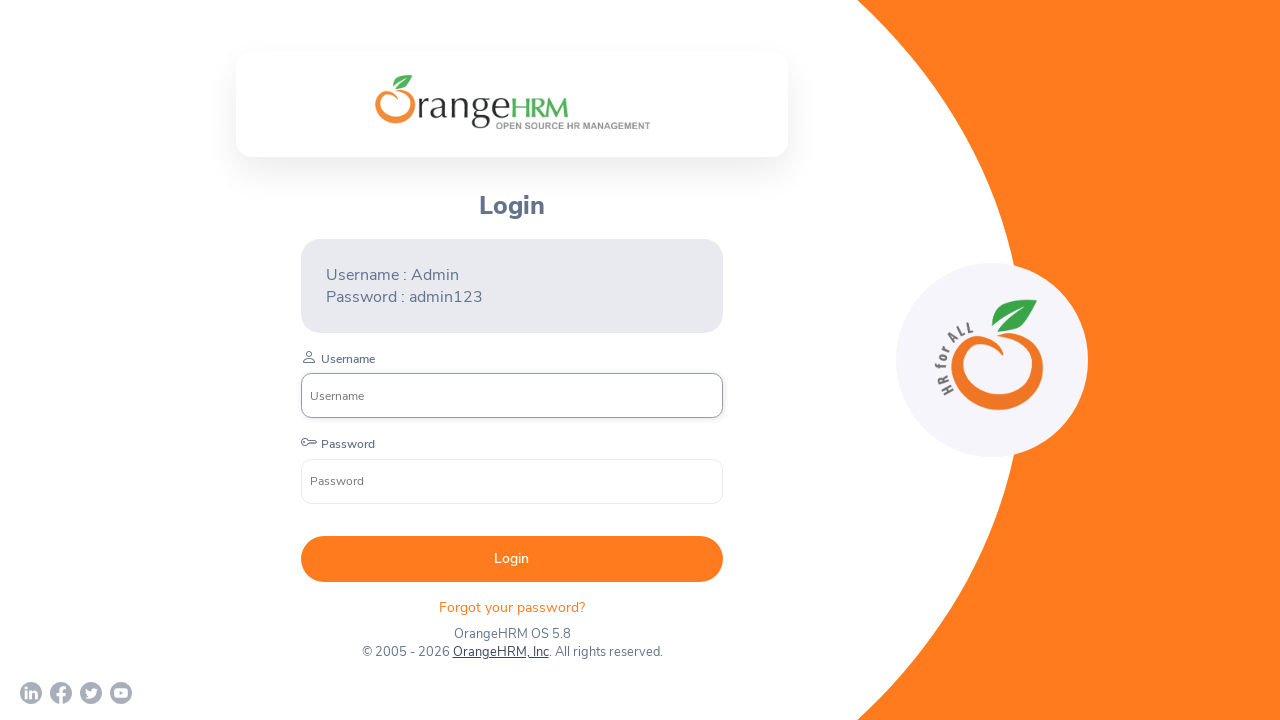